Tests the Katalon demo healthcare appointment website by clicking the "Make Appointment" button on the homepage to verify navigation works.

Starting URL: https://katalon-demo-cura.herokuapp.com/

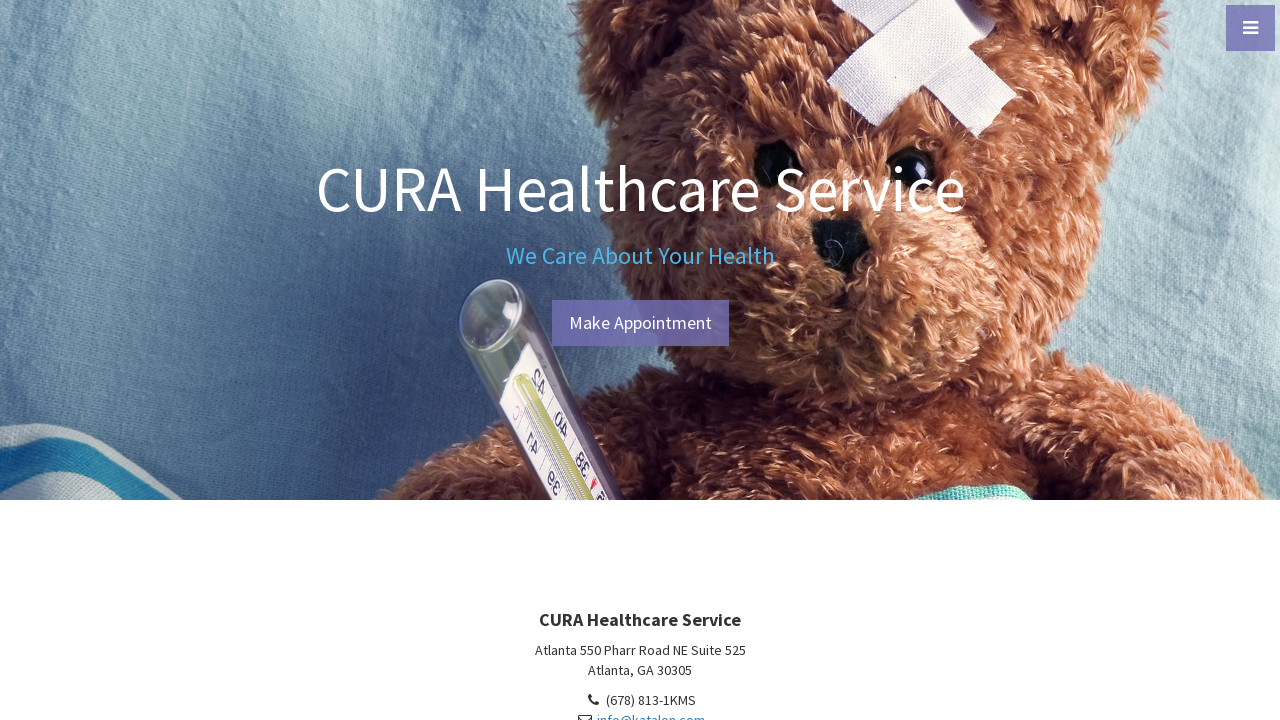

Clicked 'Make Appointment' button on homepage at (640, 323) on #btn-make-appointment
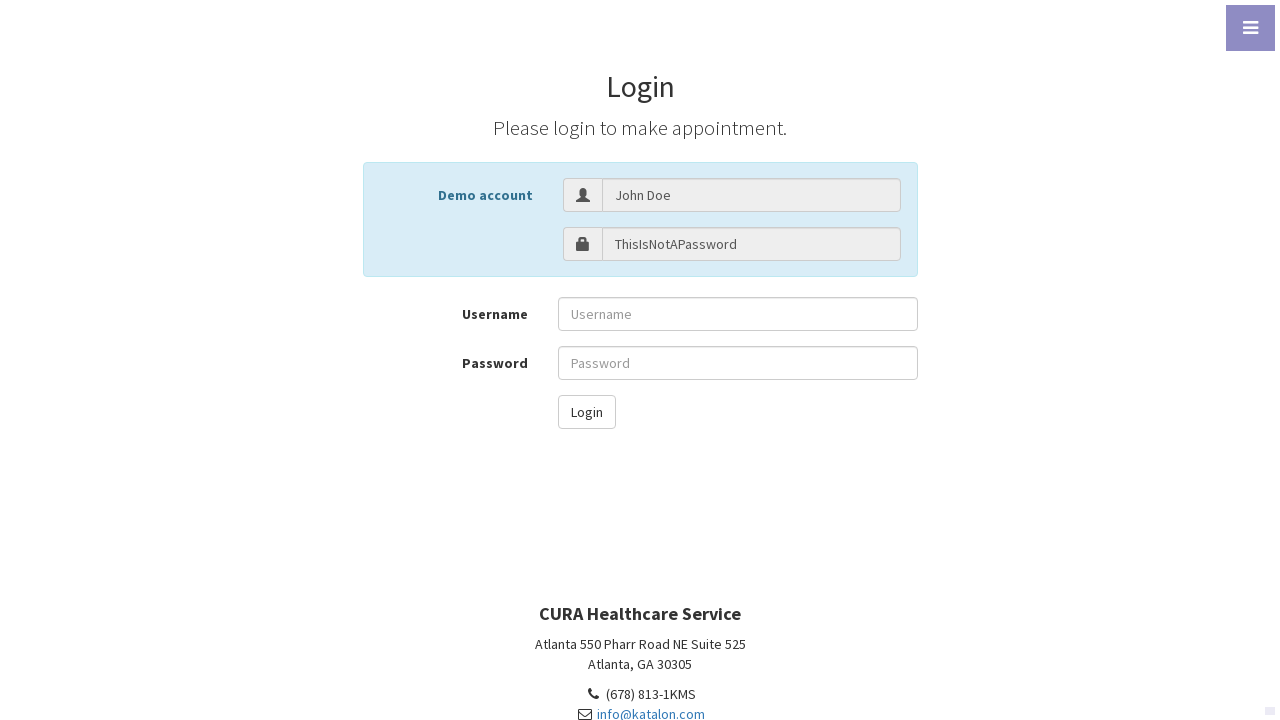

Navigation to appointment page completed
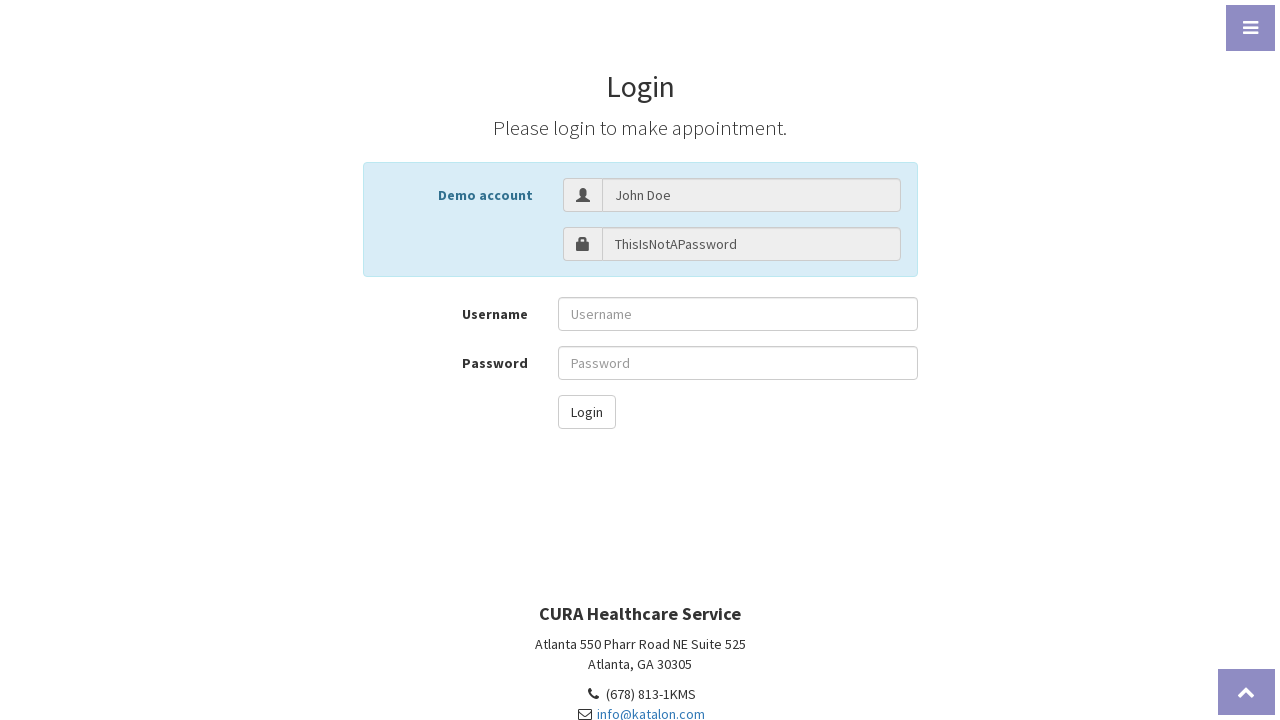

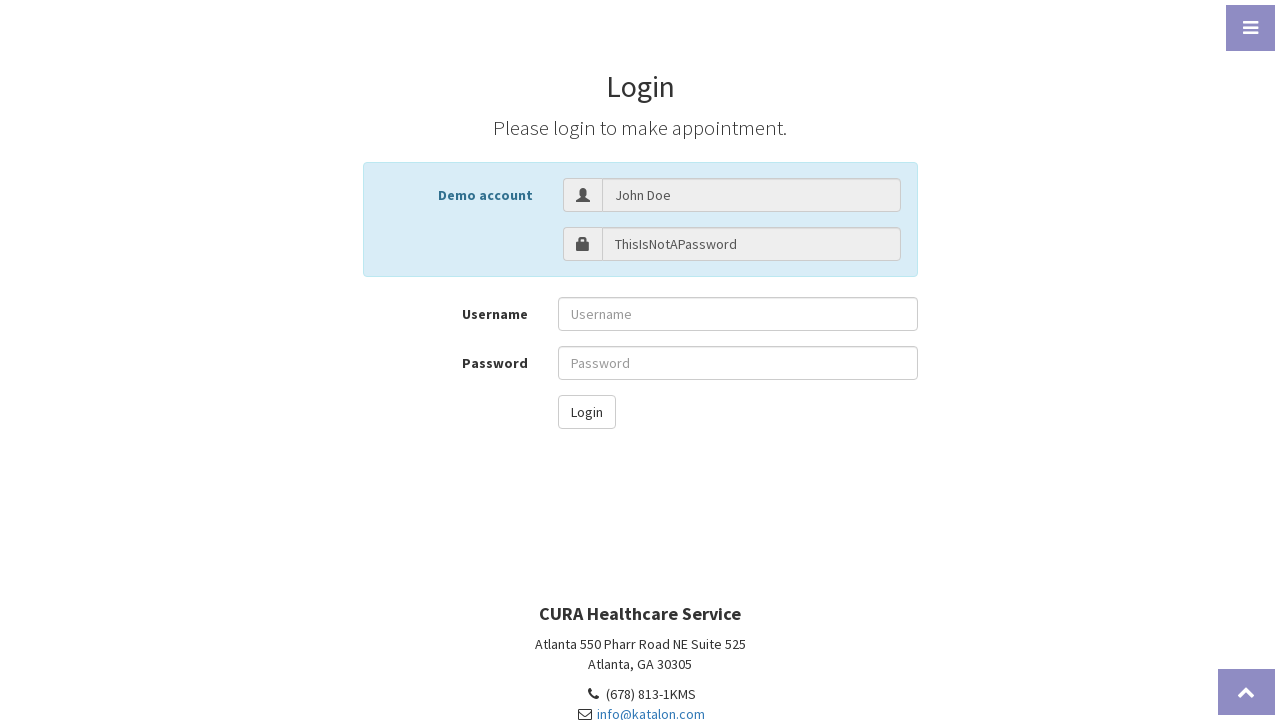